Tests the submit button on the login page by clicking it without entering credentials and verifying an error message appears

Starting URL: https://thinking-tester-contact-list.herokuapp.com/

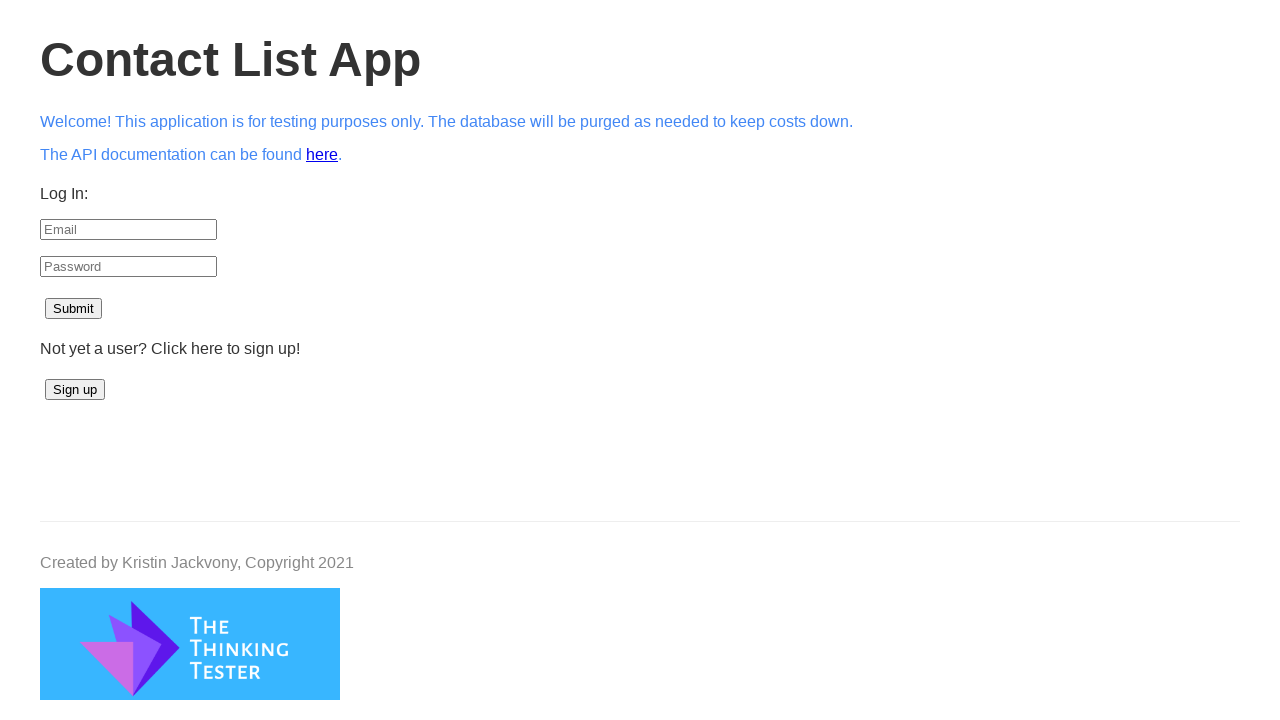

Navigated to login page
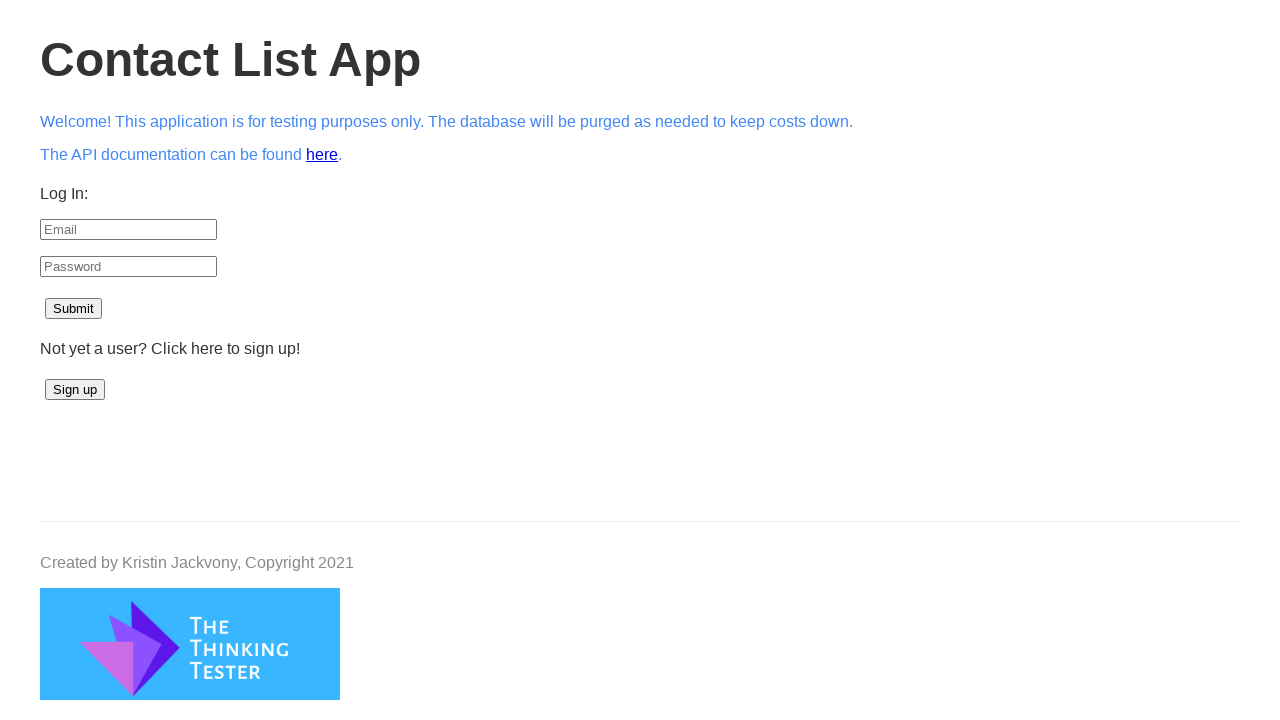

Clicked submit button without entering credentials at (74, 309) on #submit
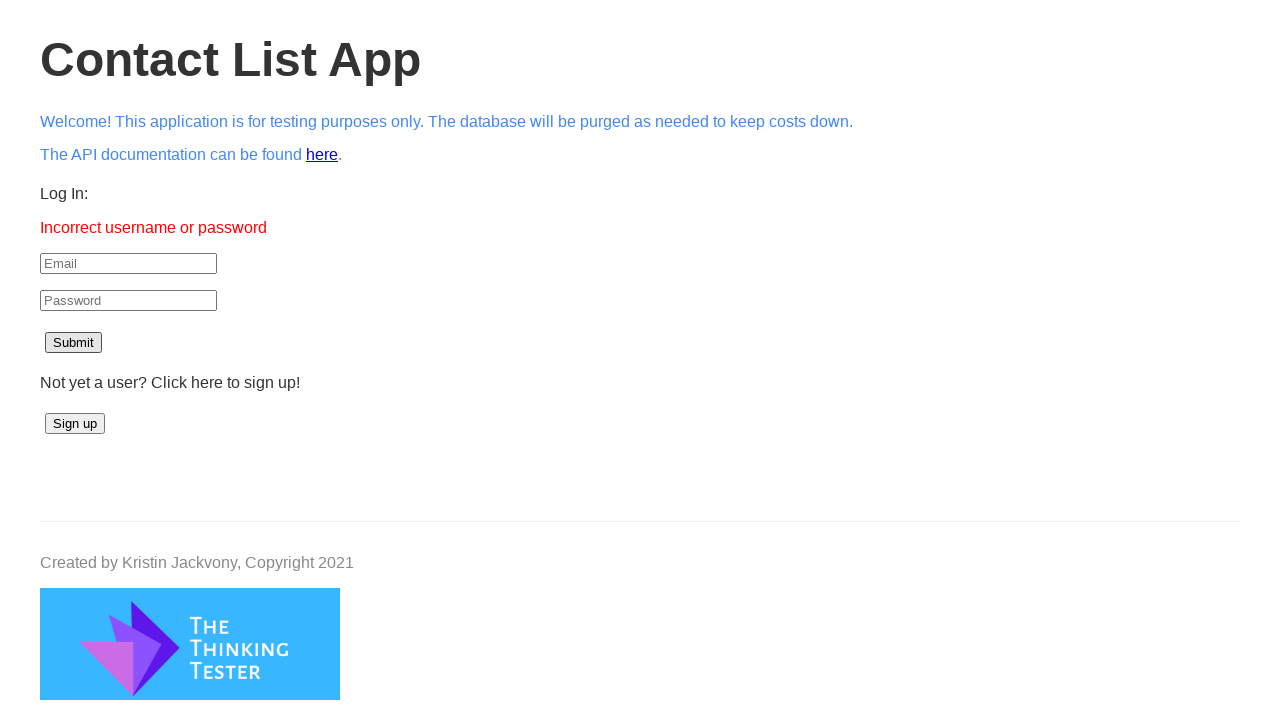

Error message appeared on login page
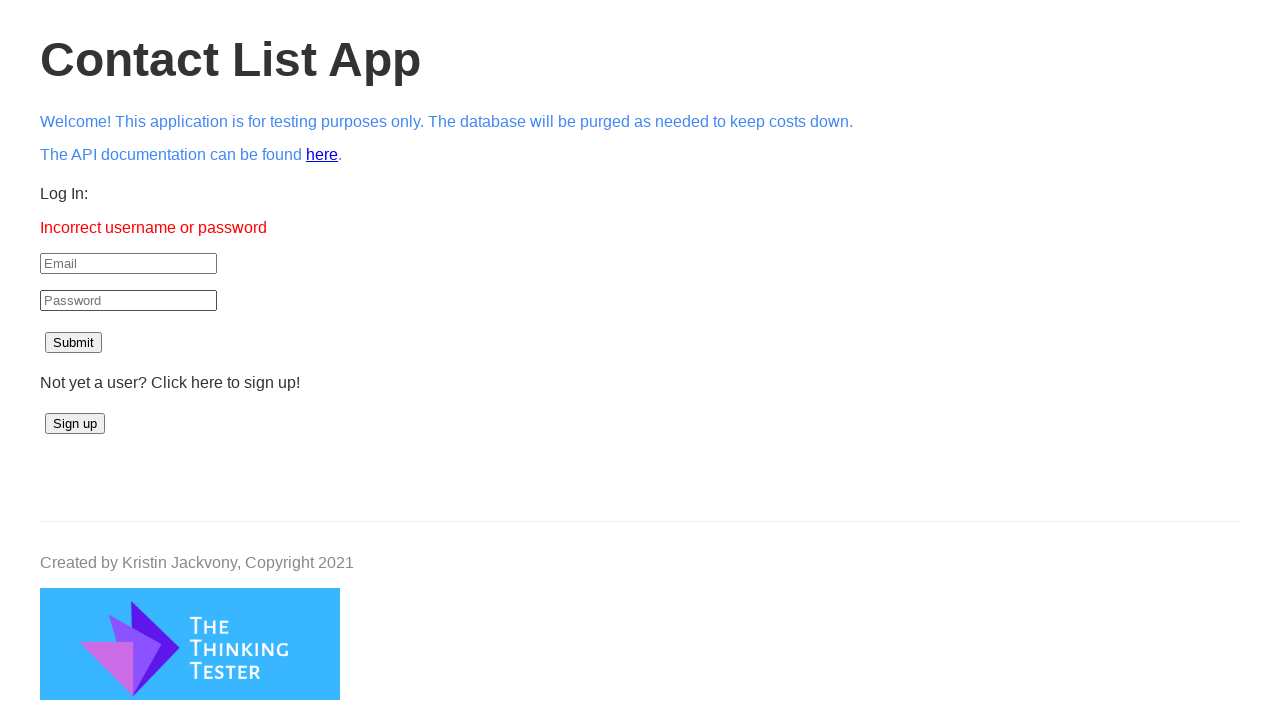

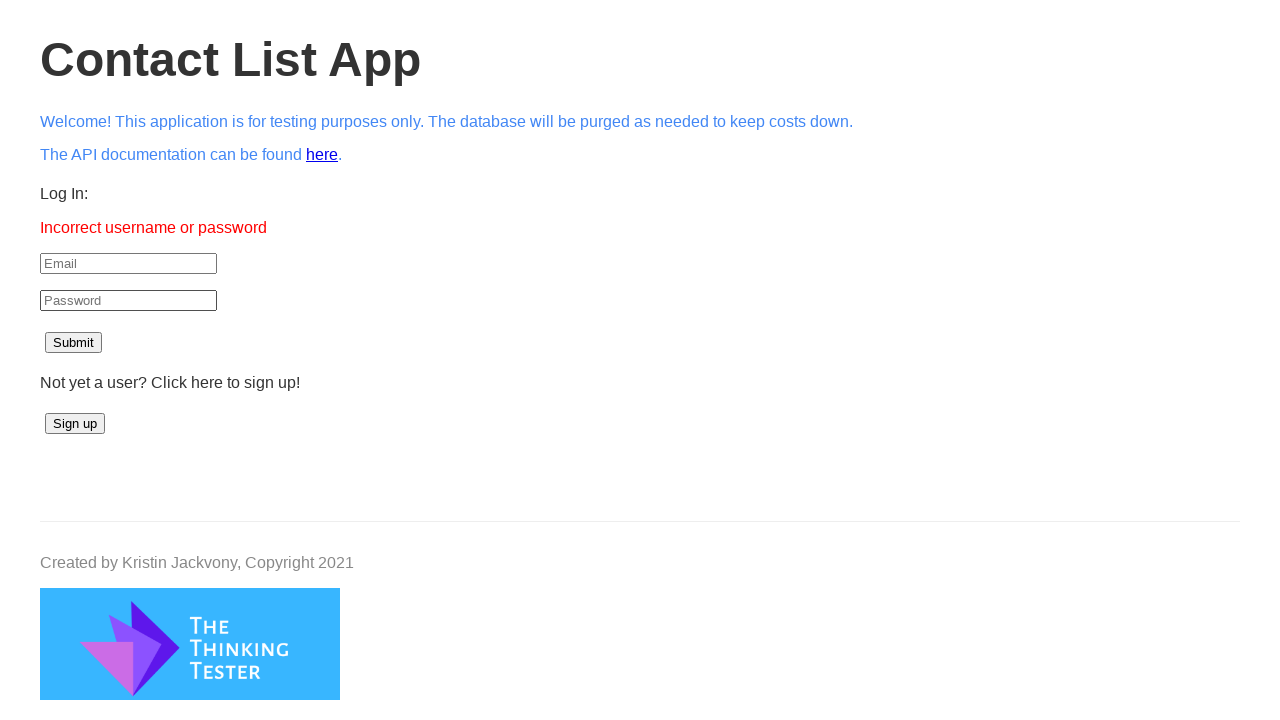